Navigates to the Demoblaze demo e-commerce site and verifies that product/device listings are displayed on the homepage

Starting URL: https://www.demoblaze.com/

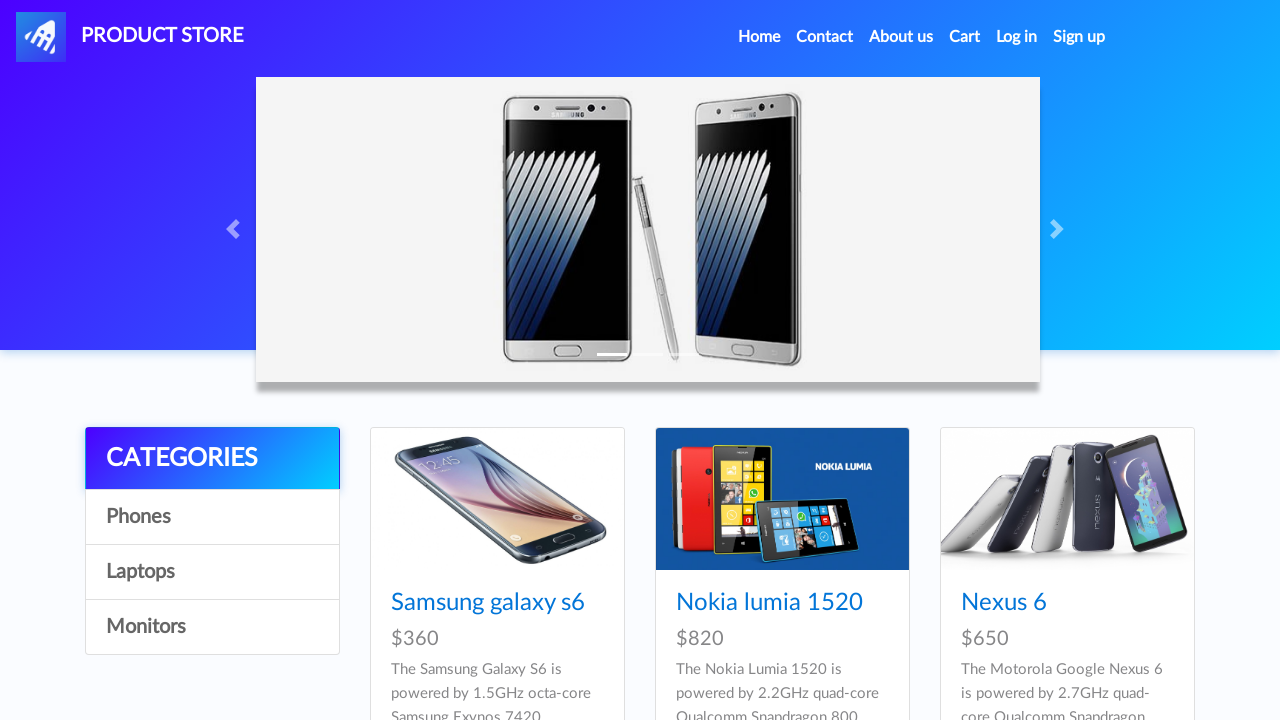

Waited for product listings to load on homepage
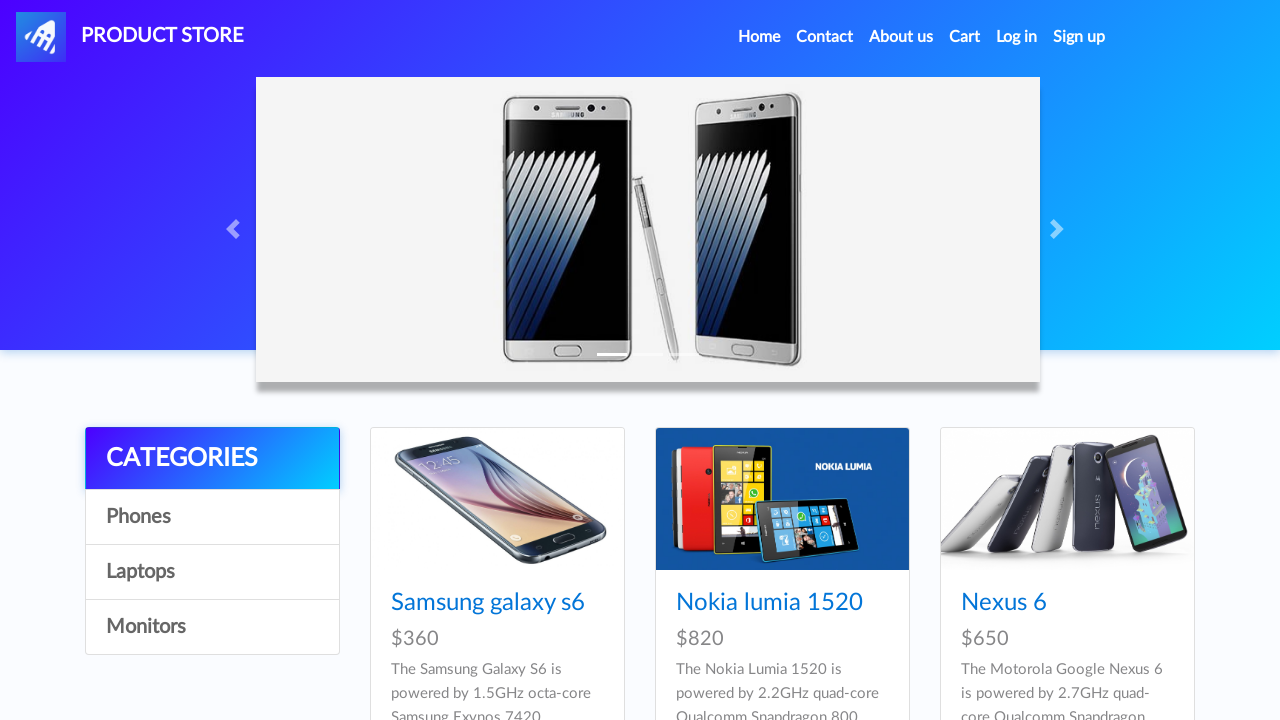

Located product listing elements
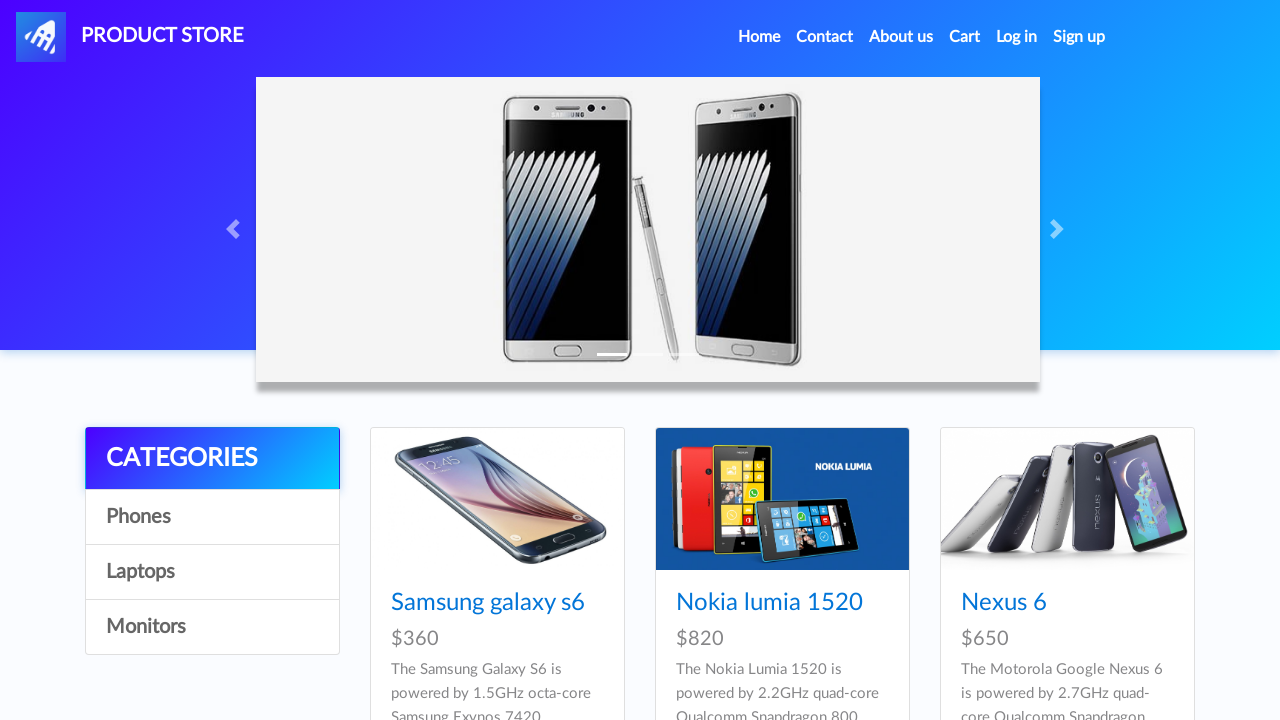

Verified first product is visible on the homepage
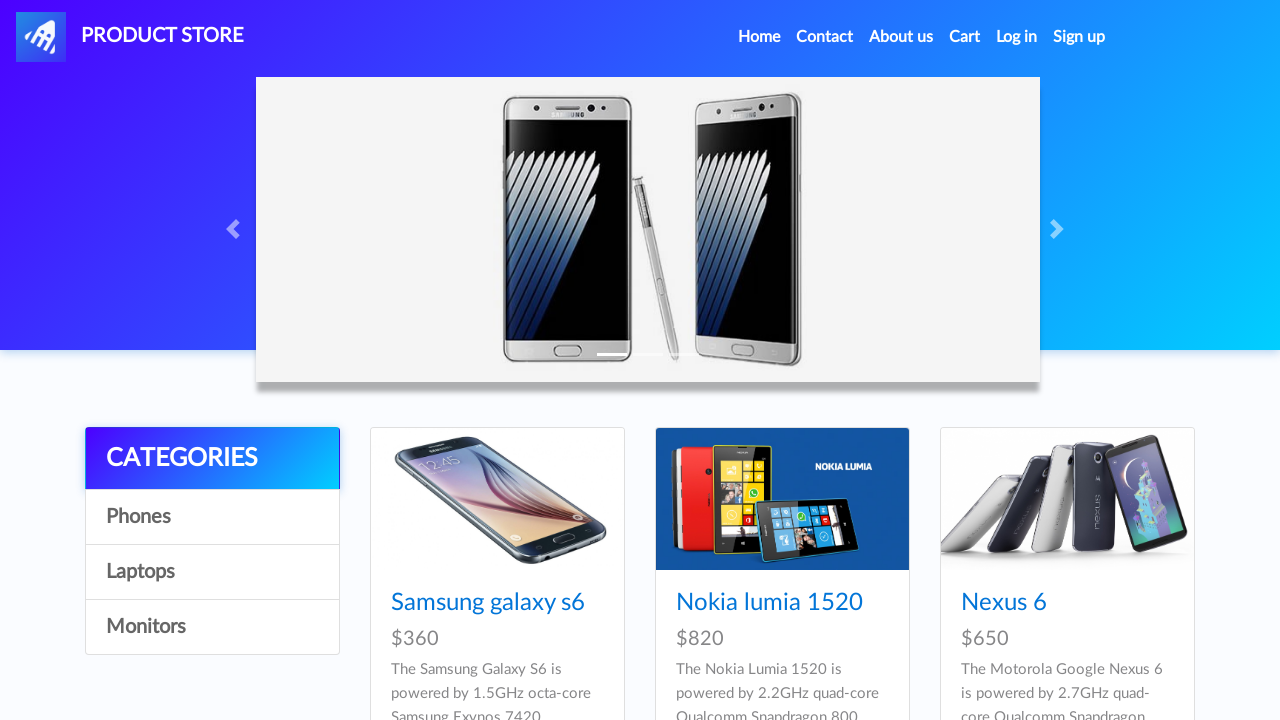

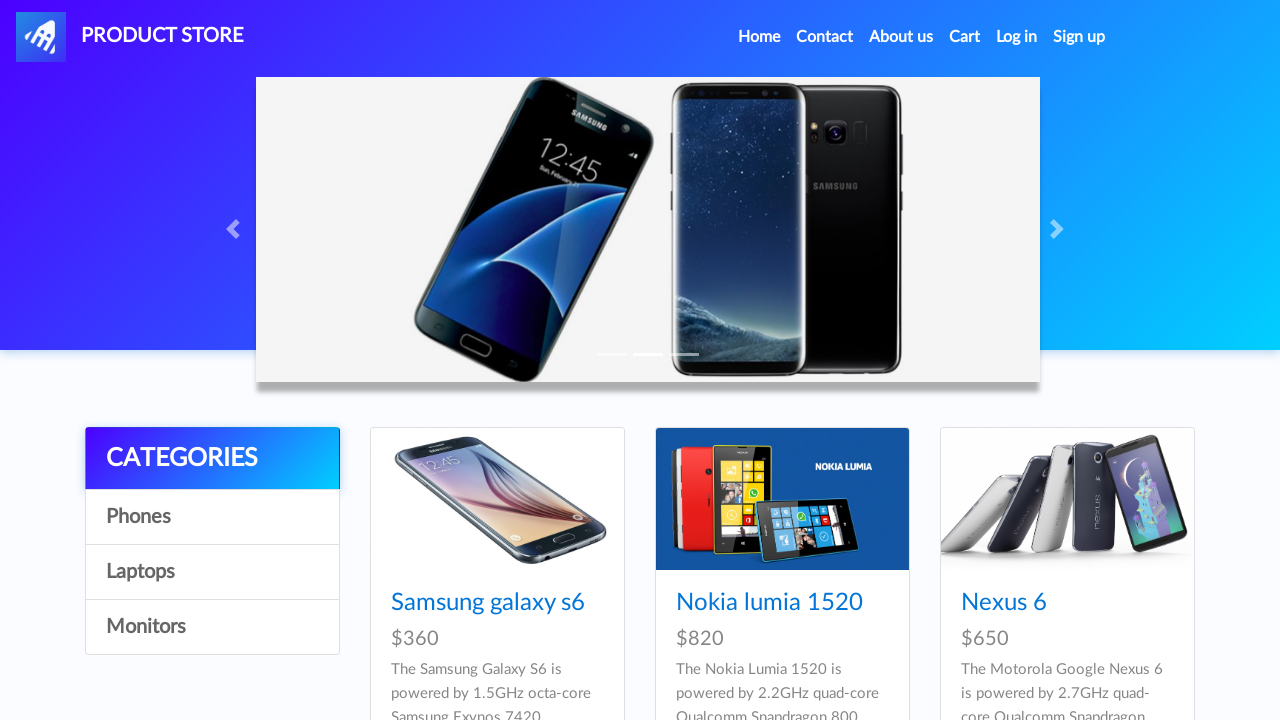